Simple browser test that navigates to the alada.vn website and verifies the page loads

Starting URL: https://alada.vn/

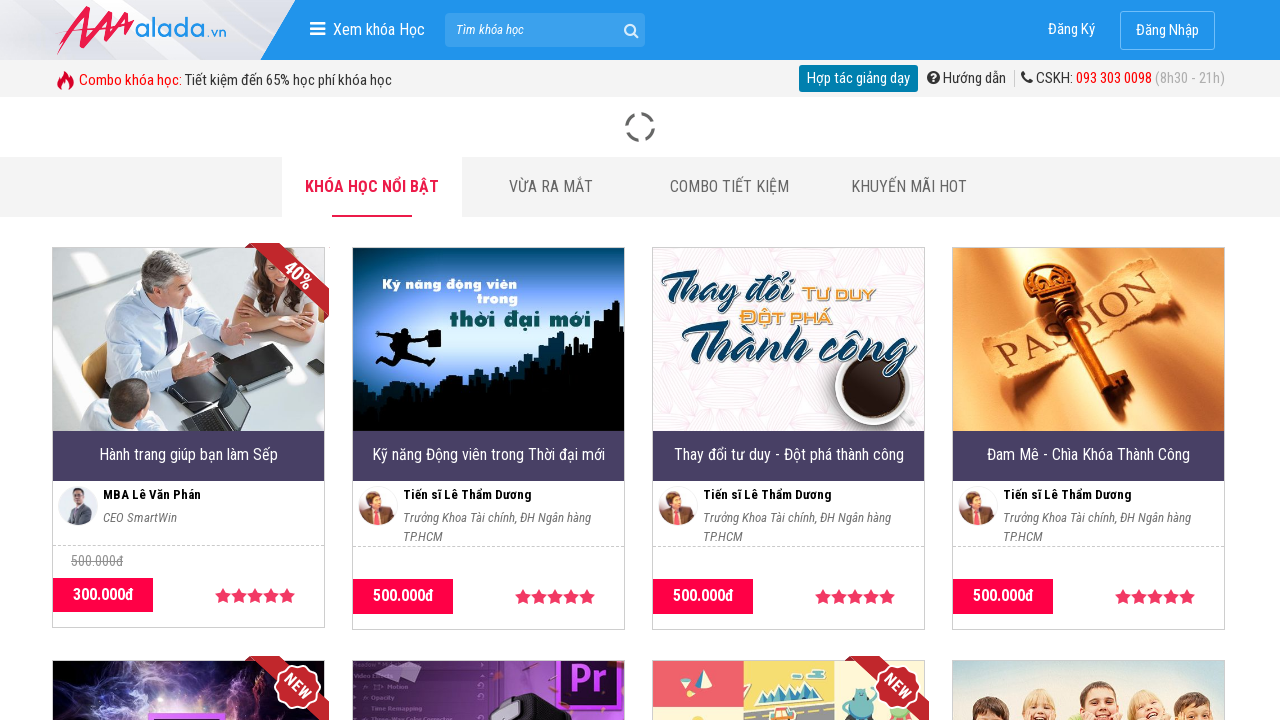

Waited for DOM to be fully loaded on alada.vn
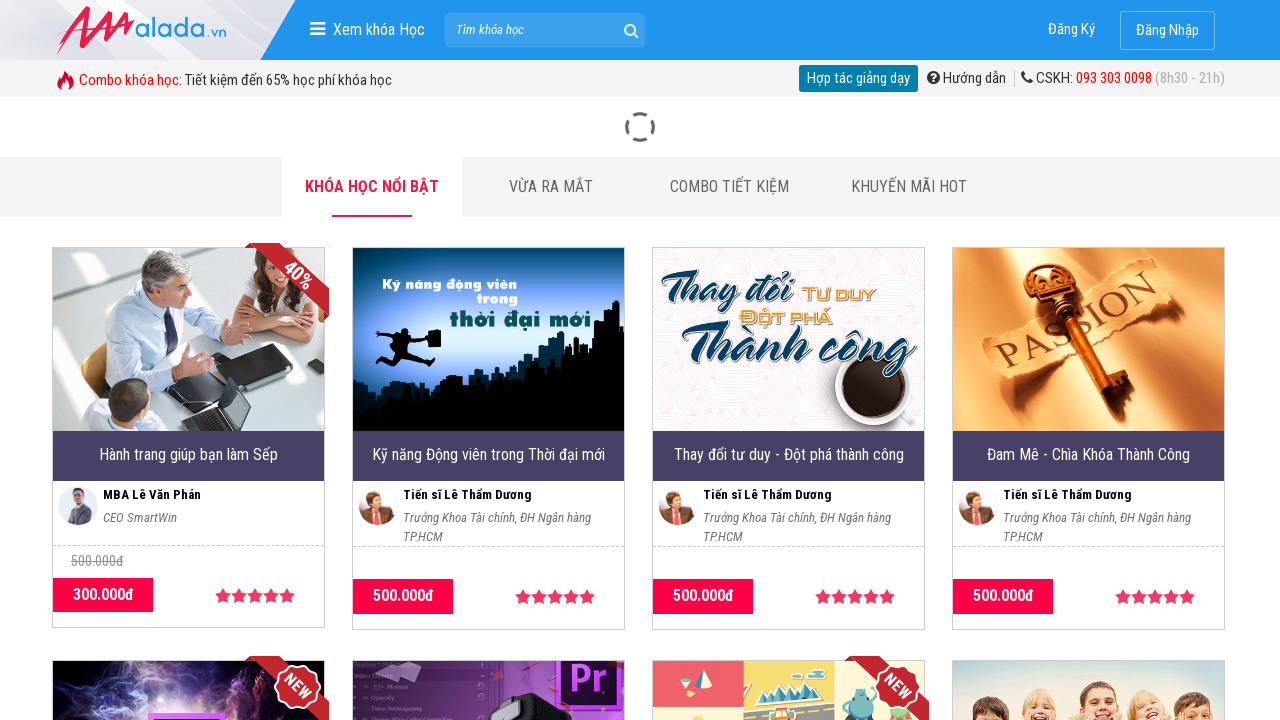

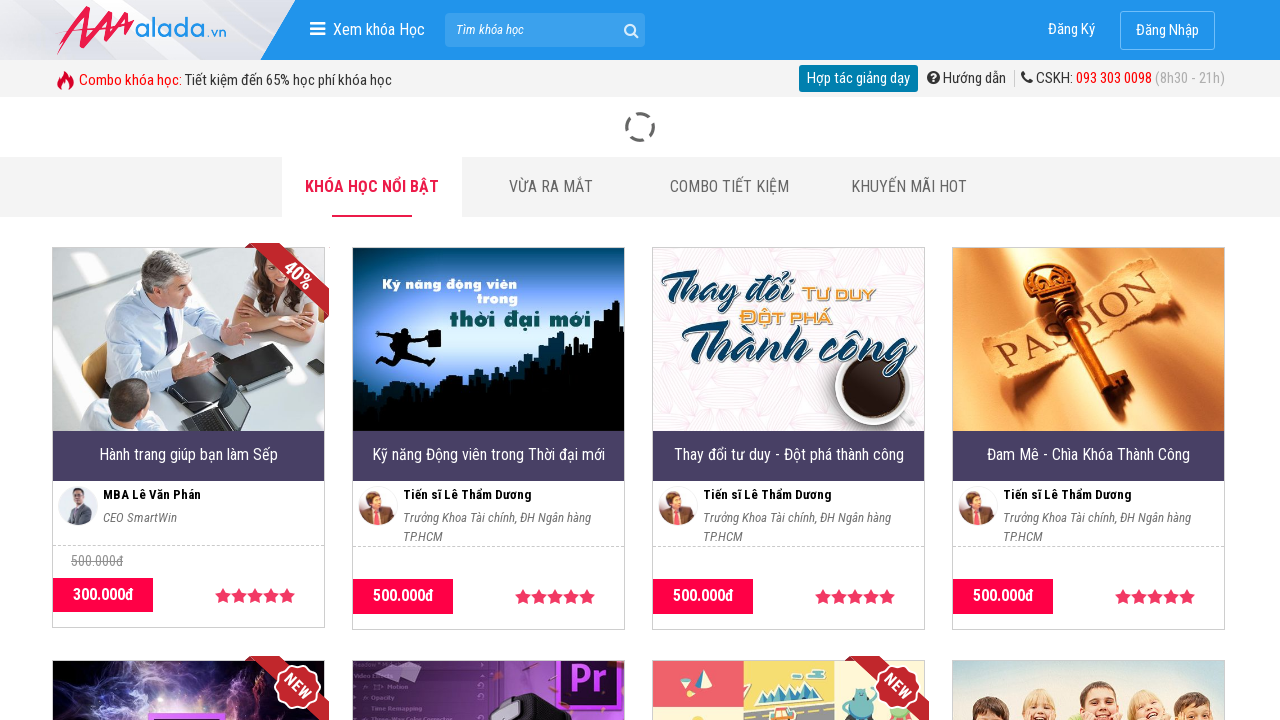